Solves a mathematical captcha by extracting a value from the page, calculating a mathematical formula, and submitting the result along with checkbox and radio button selections

Starting URL: https://suninjuly.github.io/math.html

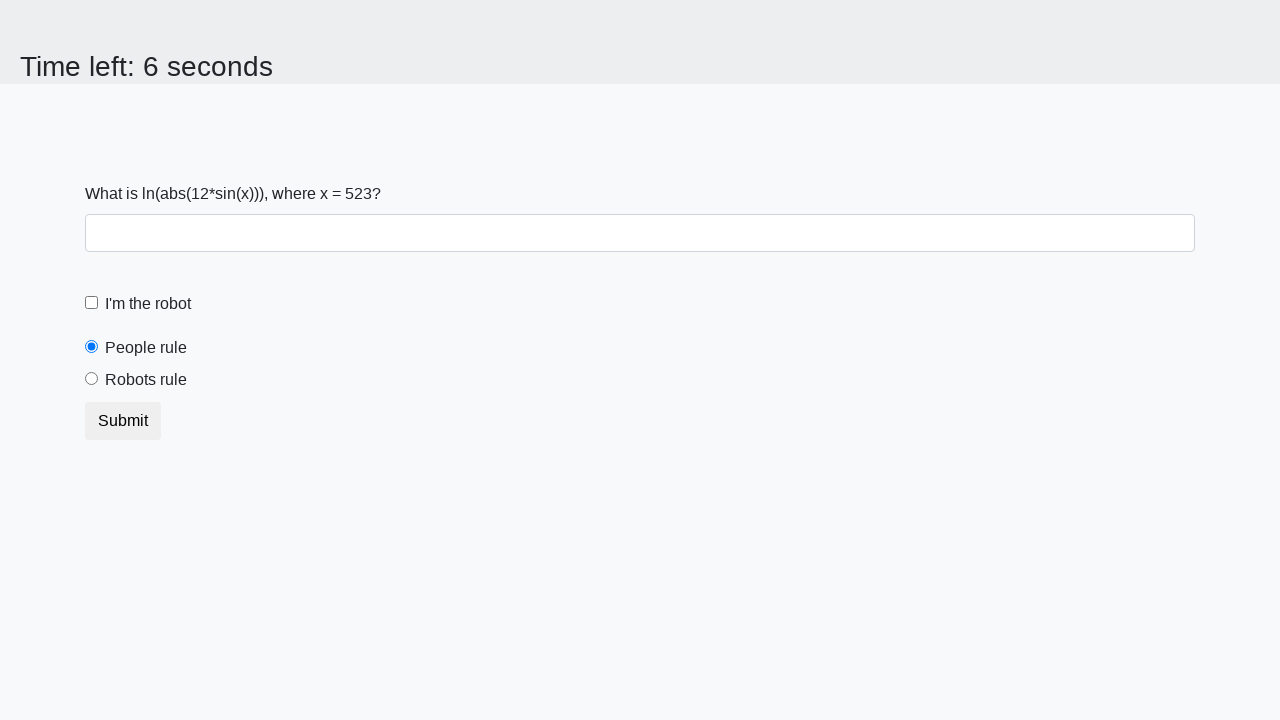

Extracted mathematical value from page
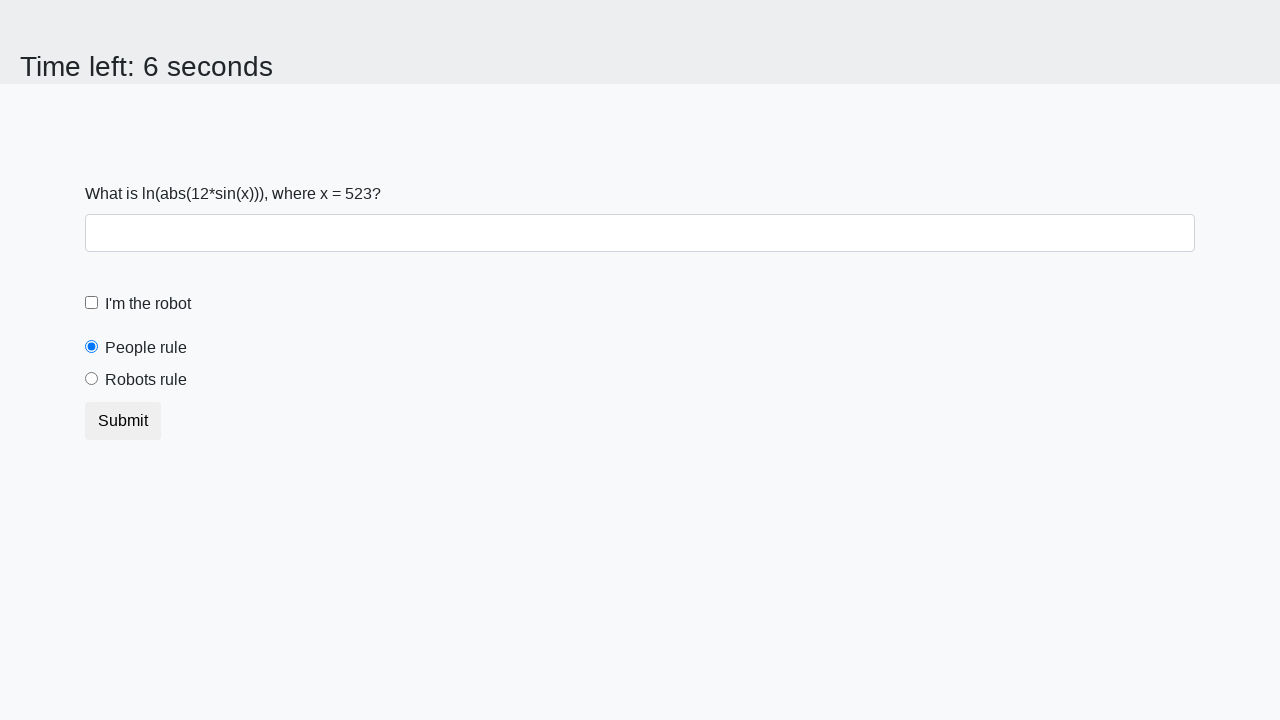

Calculated mathematical formula: log(abs(12*sin(x)))
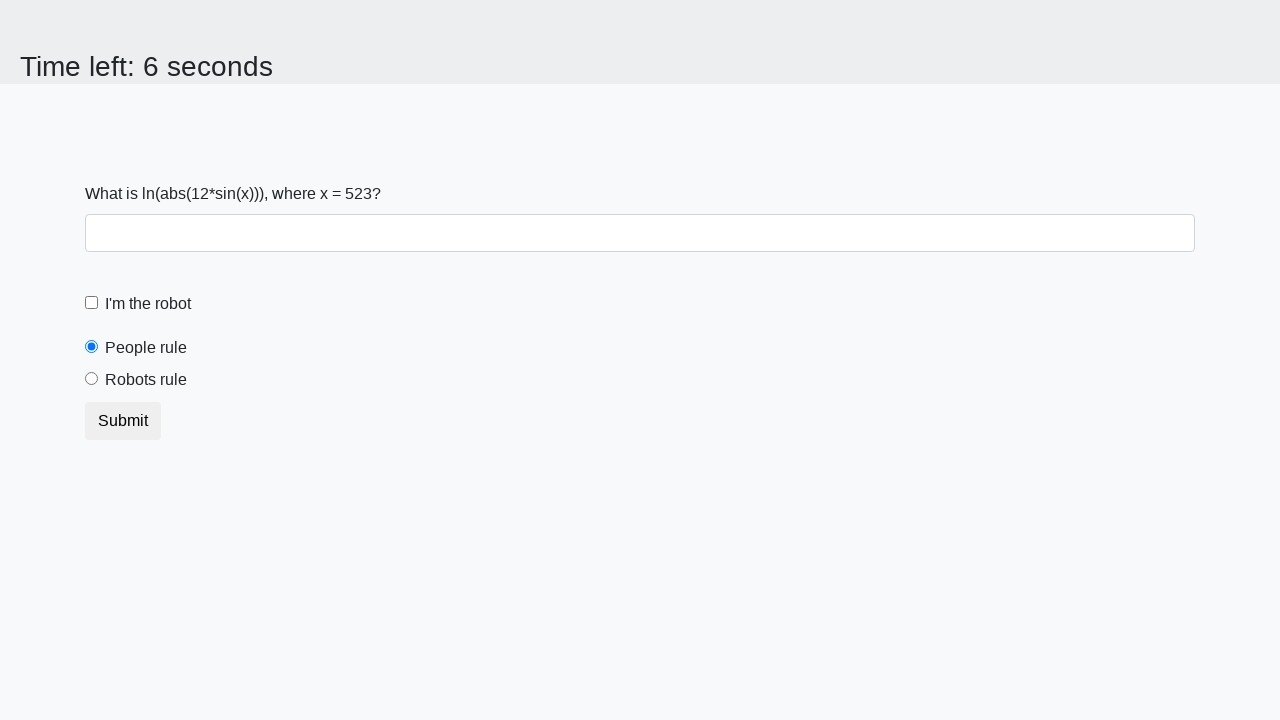

Filled answer field with calculated result on input.form-control:required
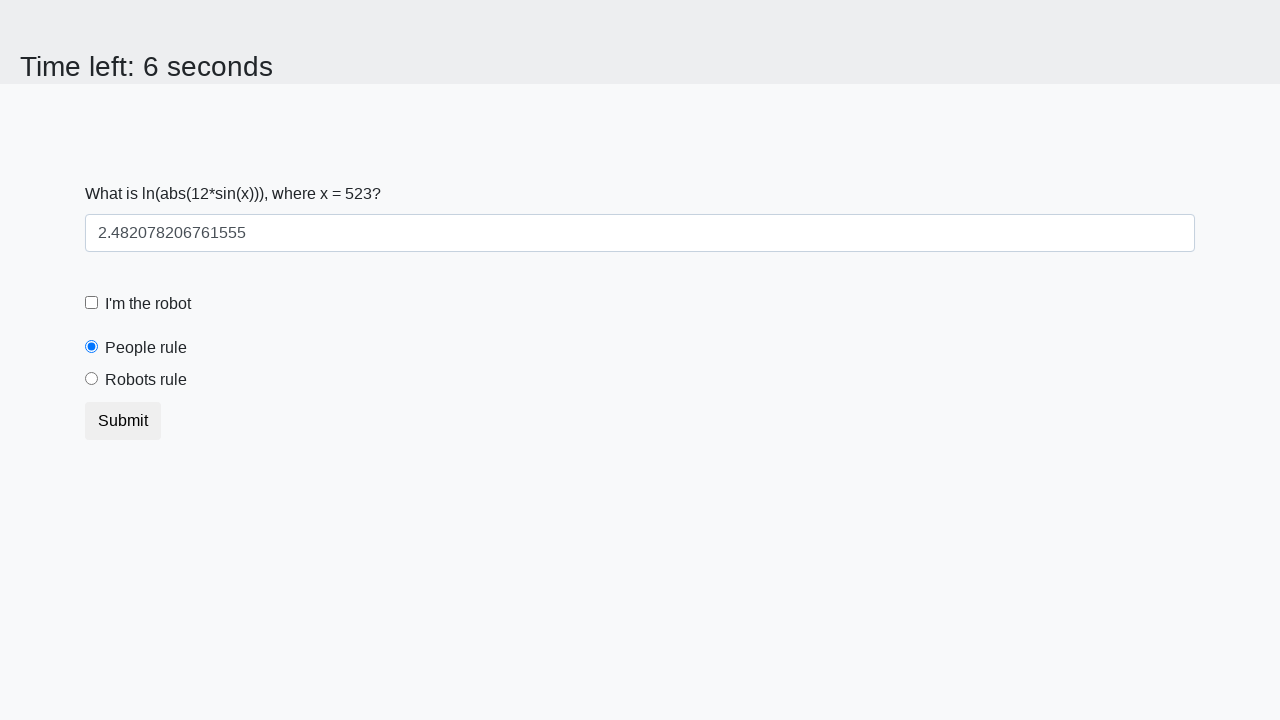

Clicked robot checkbox at (148, 304) on [for='robotCheckbox']
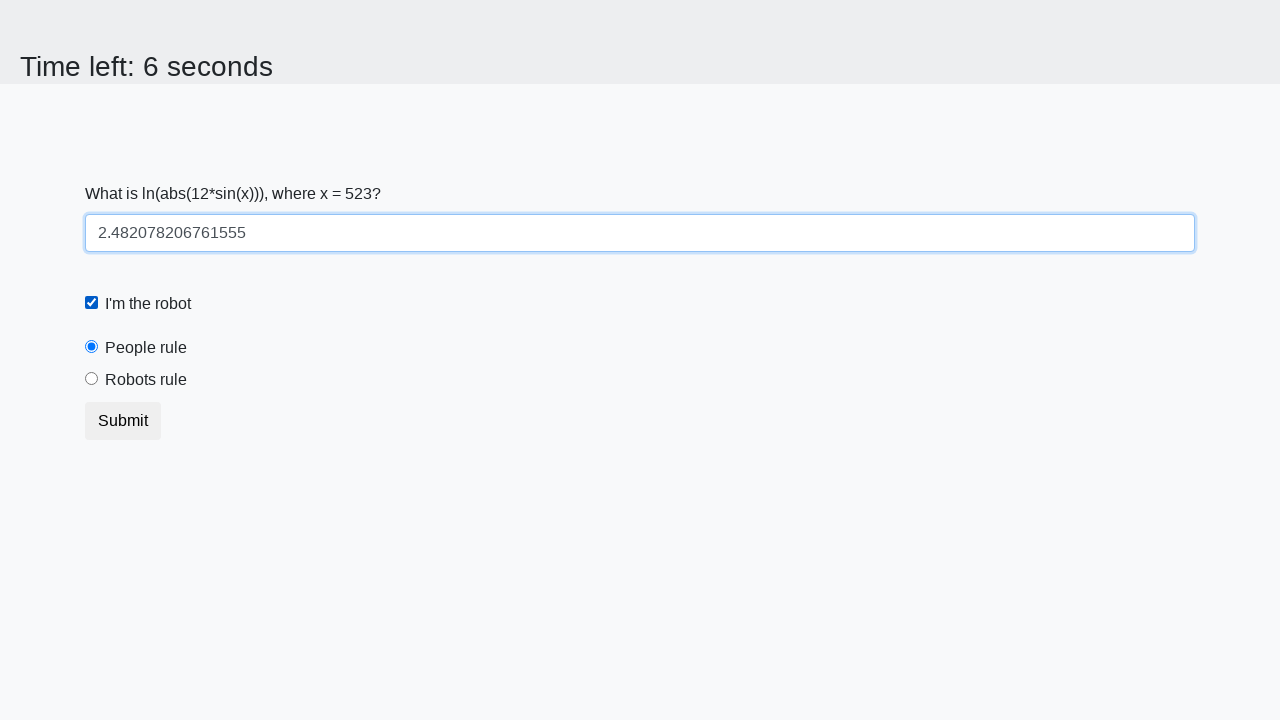

Selected 'robots rule' radio button at (146, 380) on [for='robotsRule']
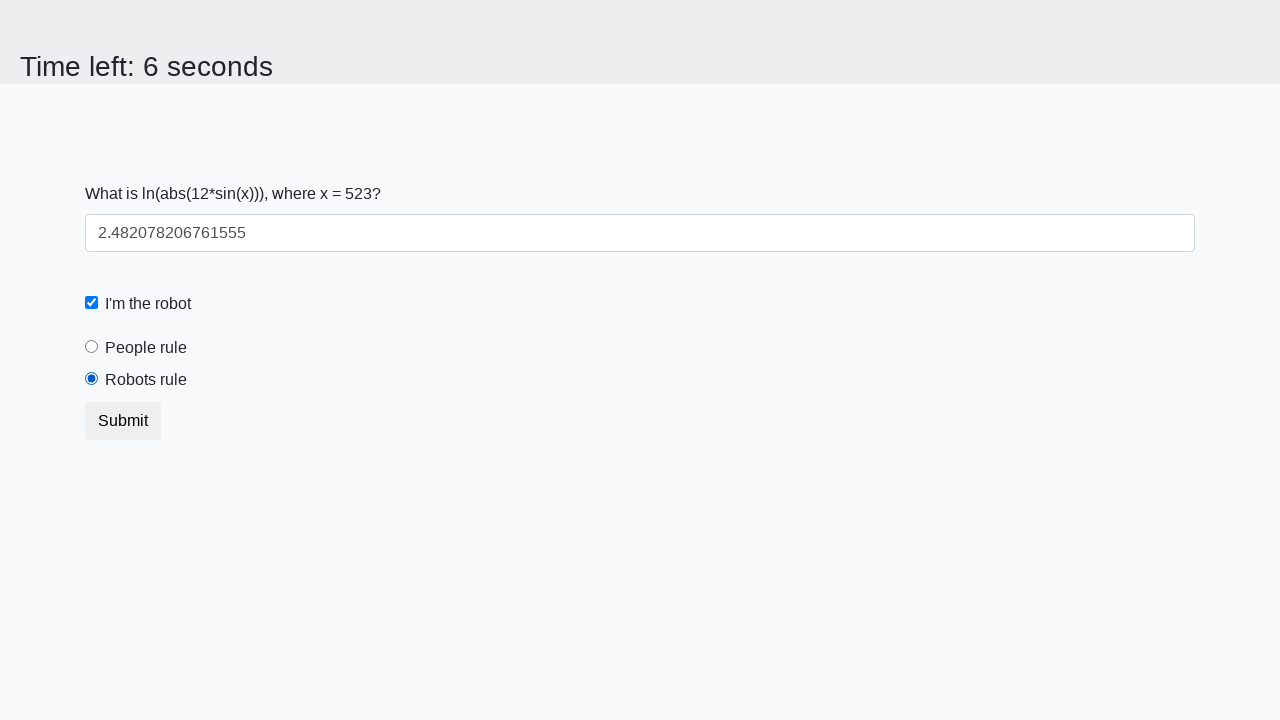

Submitted the form at (123, 421) on xpath=//button[text()='Submit']
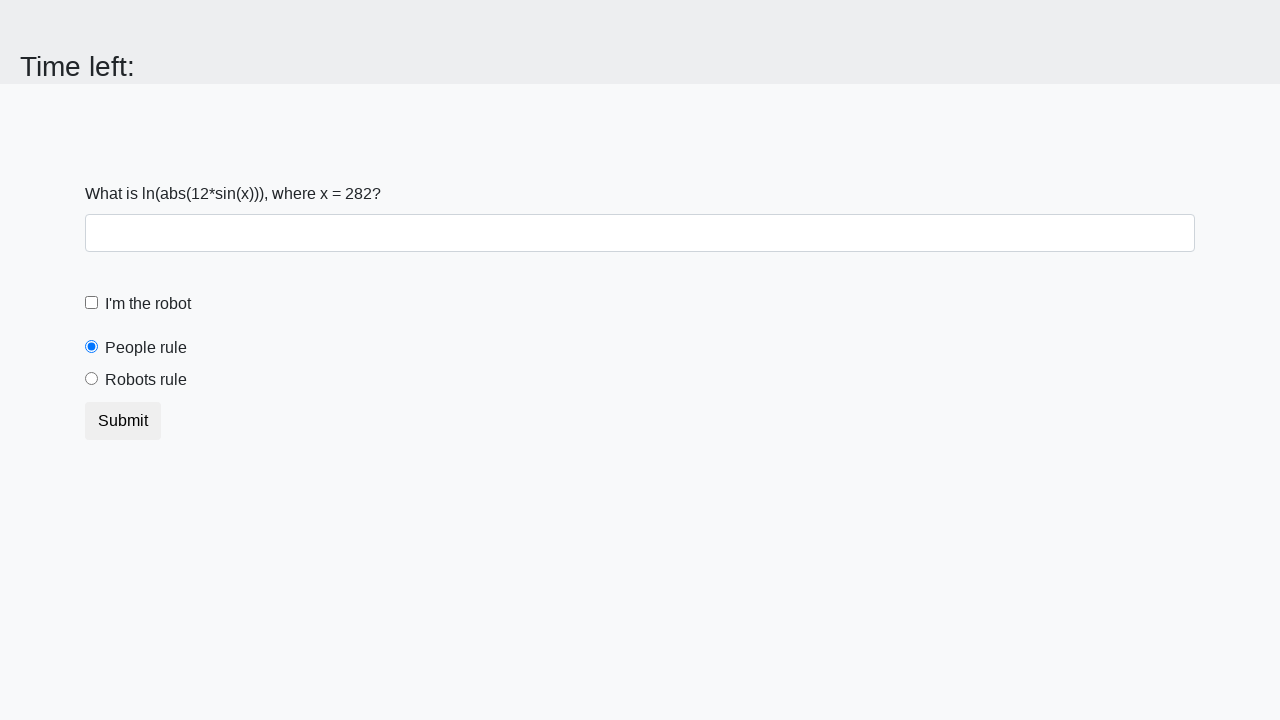

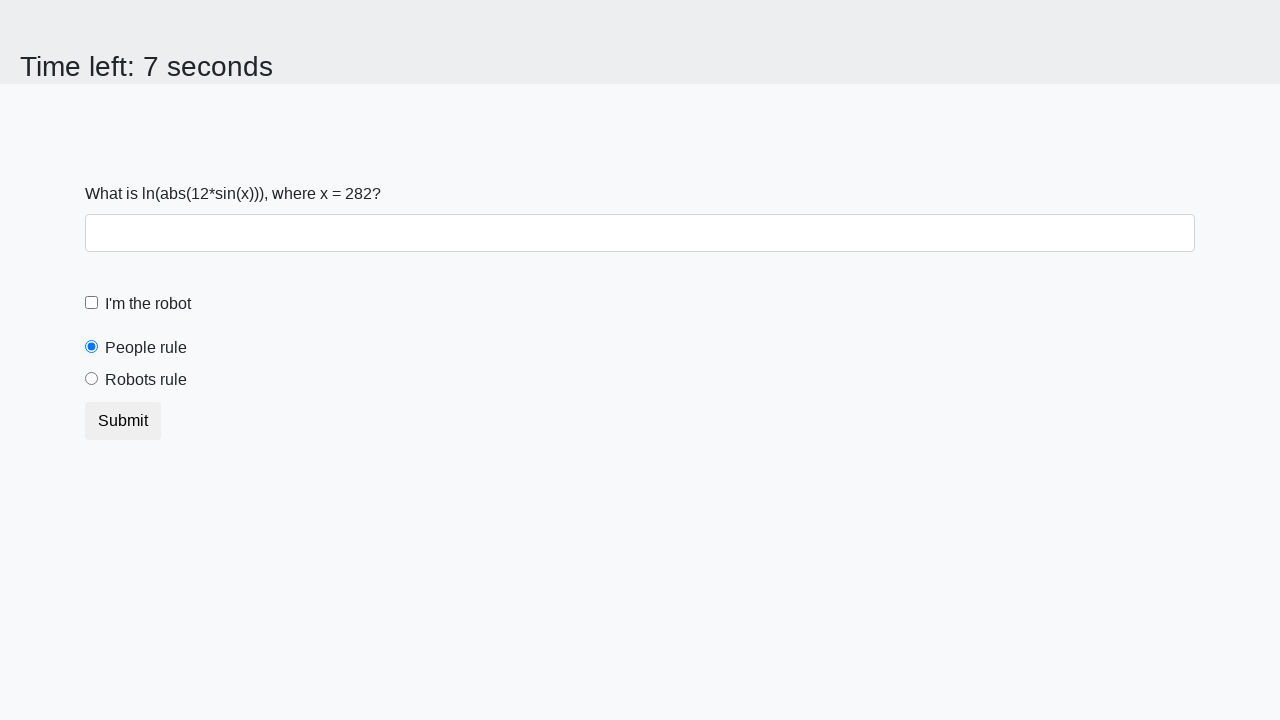